Tests scrolling functionality on a practice automation page by scrolling the page and within a fixed-header table element, then verifies that the sum of values in the table matches the displayed total amount.

Starting URL: https://rahulshettyacademy.com/AutomationPractice/

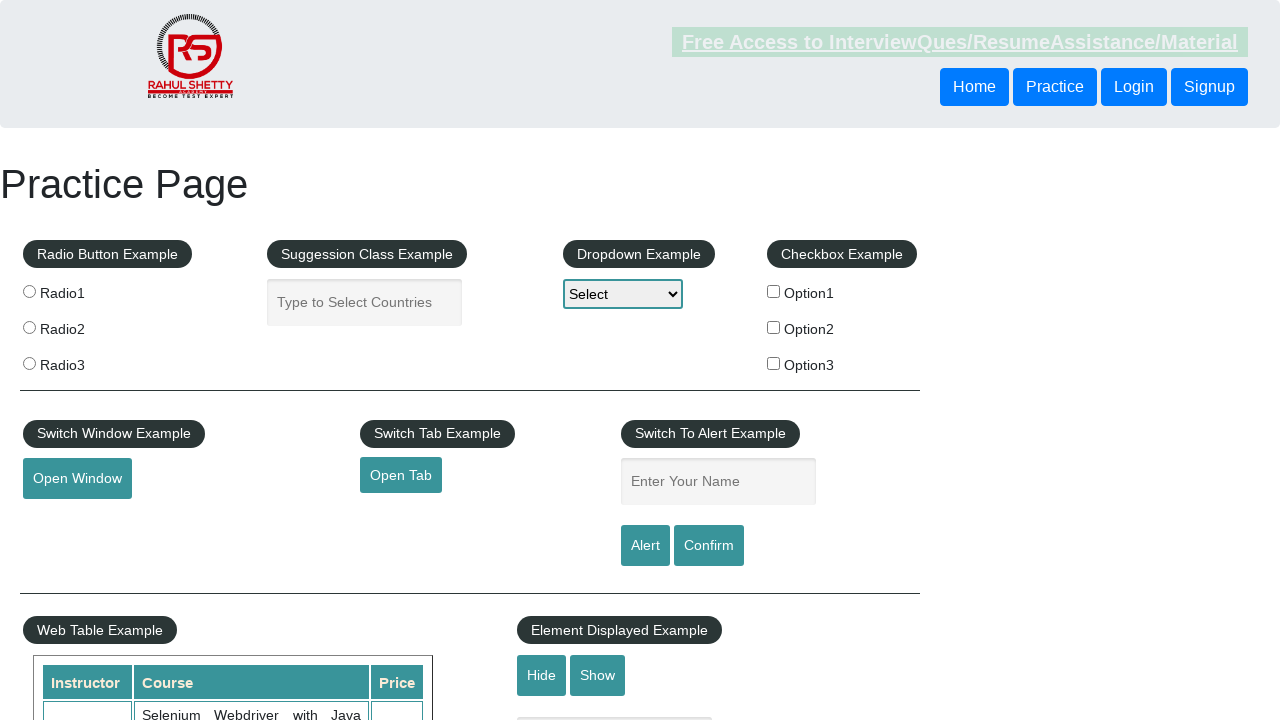

Navigated to AutomationPractice page
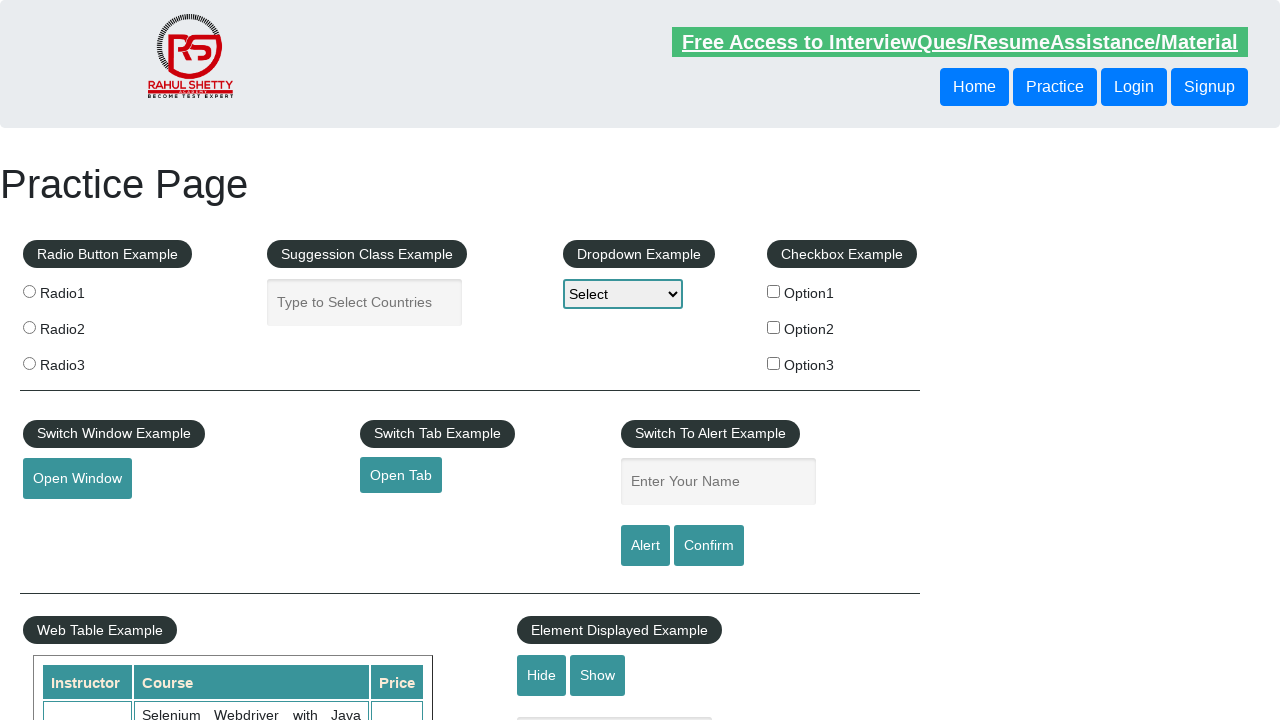

Scrolled page down by 500 pixels
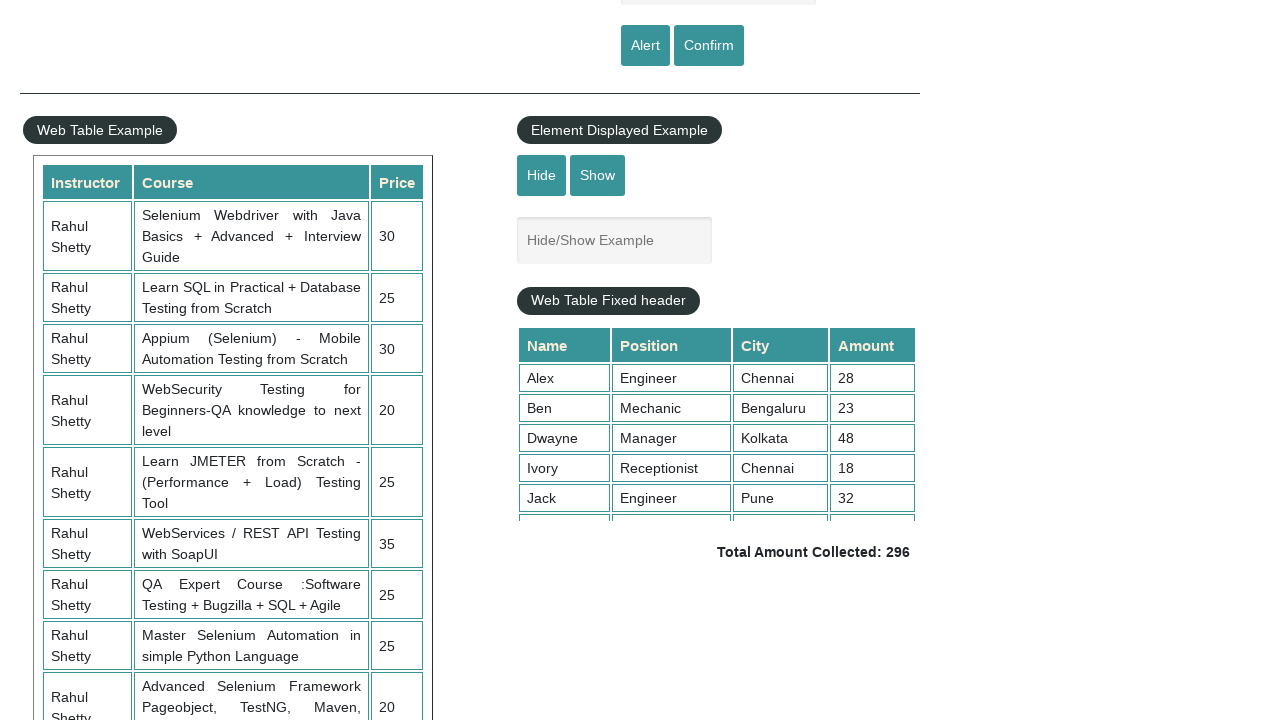

Waited for page scroll to complete
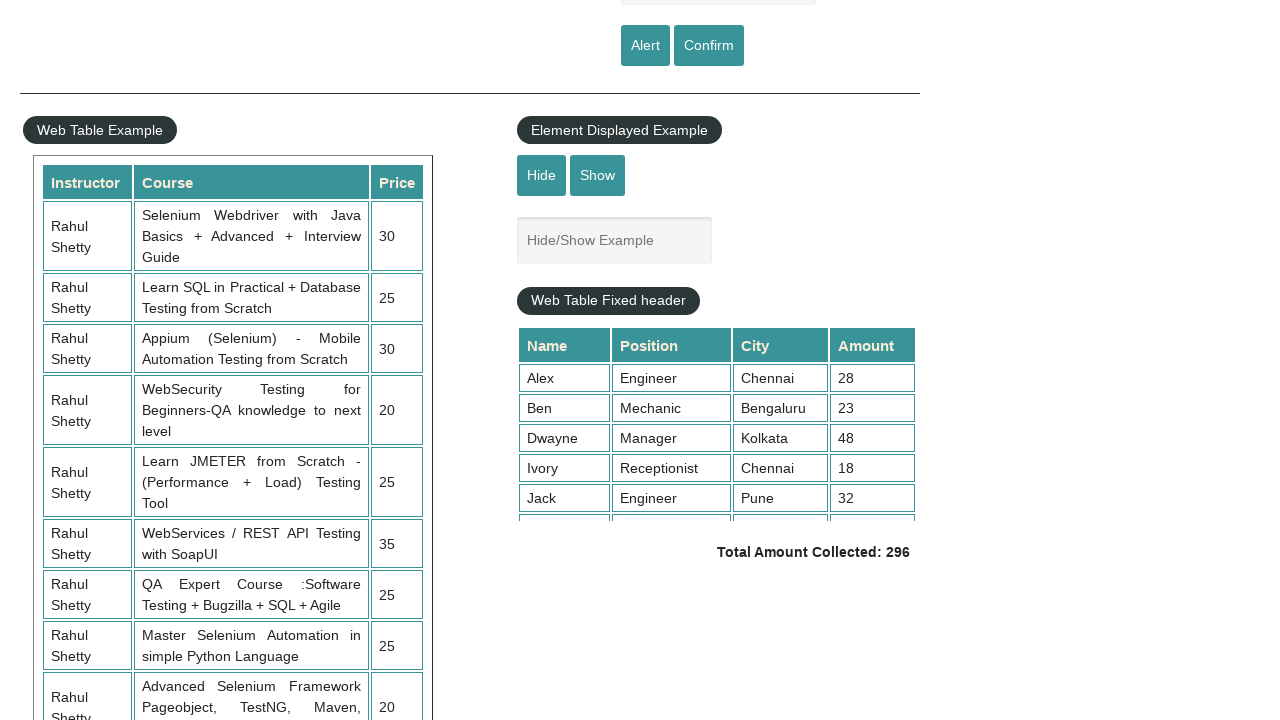

Scrolled within the fixed-header table element
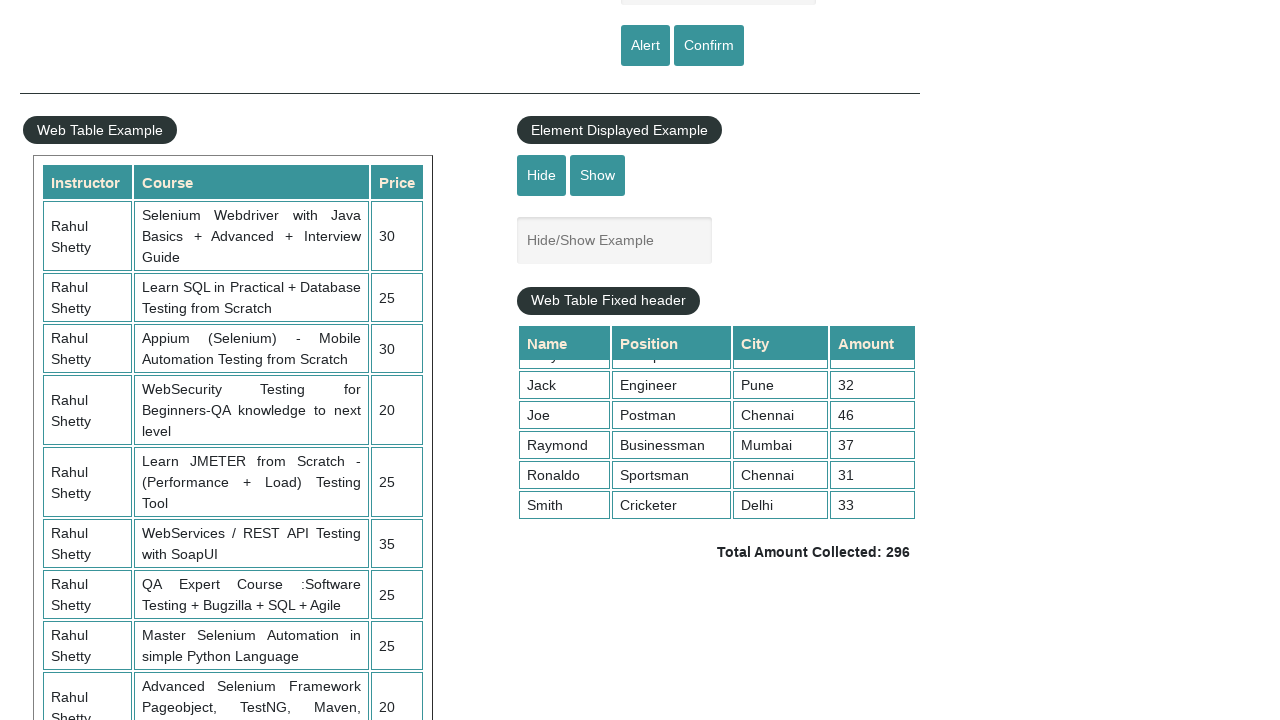

Waited for table scroll to complete
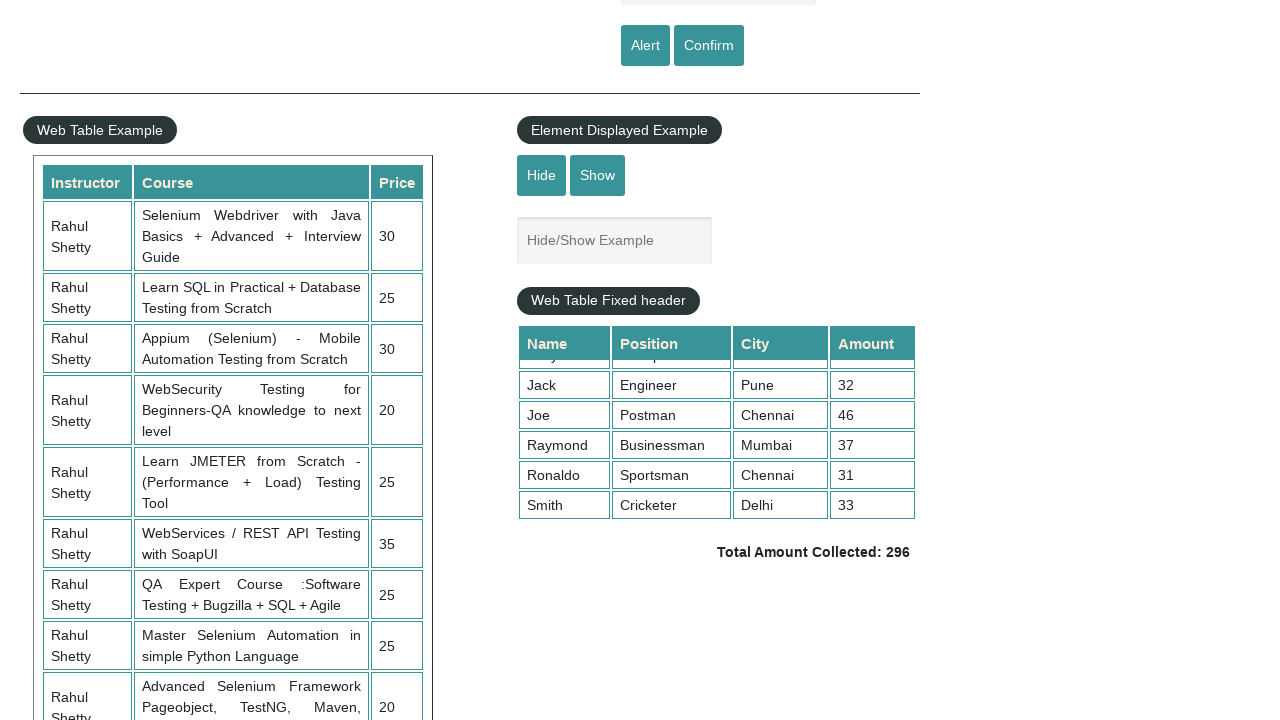

Retrieved all values from 4th column of table
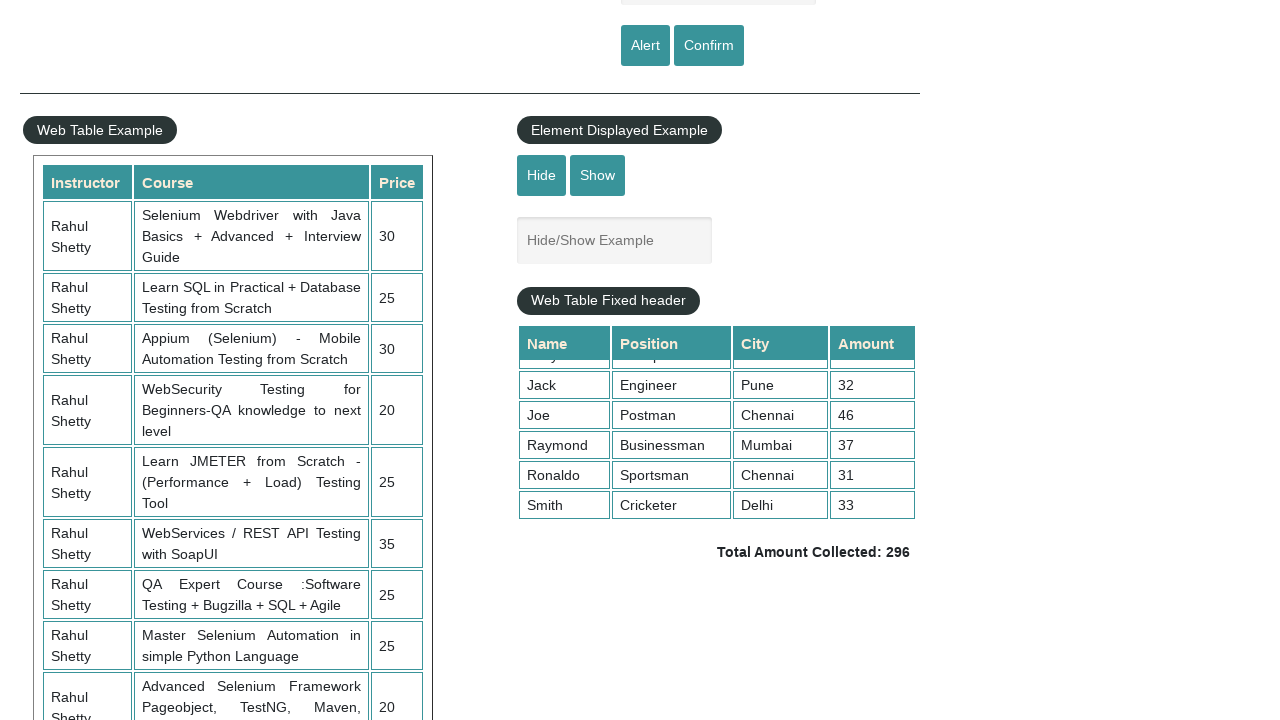

Calculated sum of all table values: 296
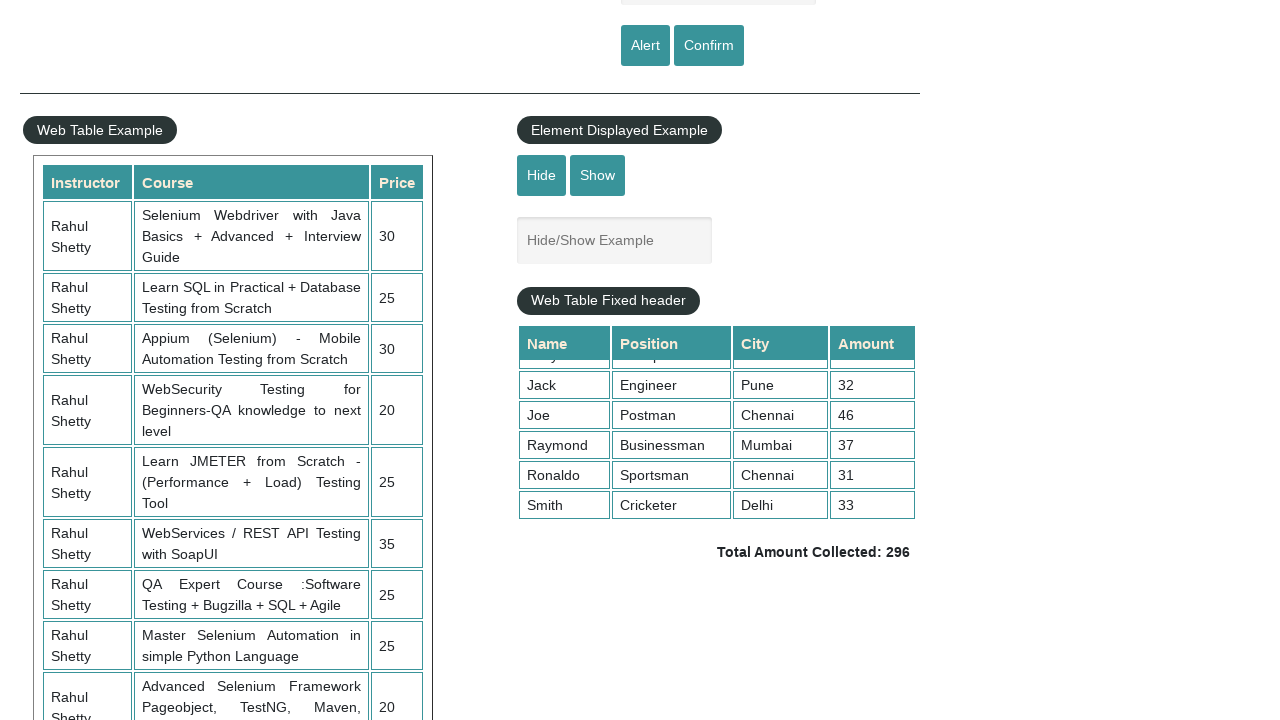

Retrieved displayed total amount text
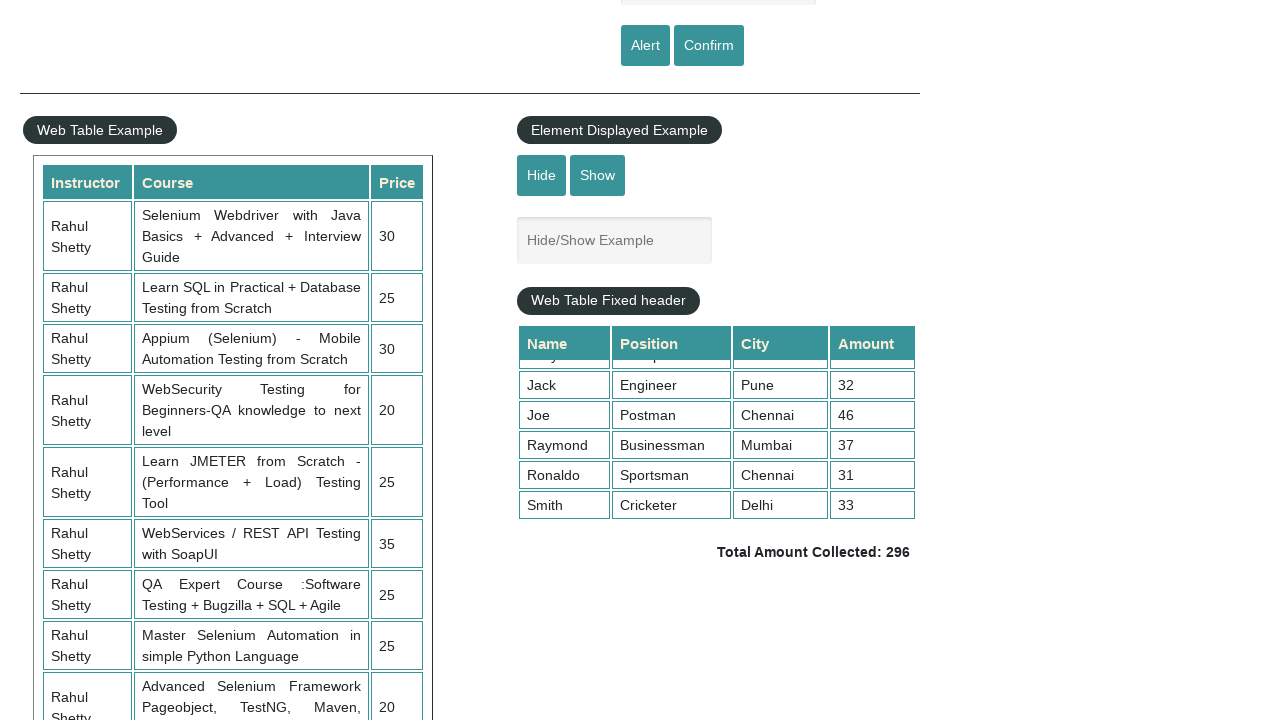

Parsed displayed total amount: 296
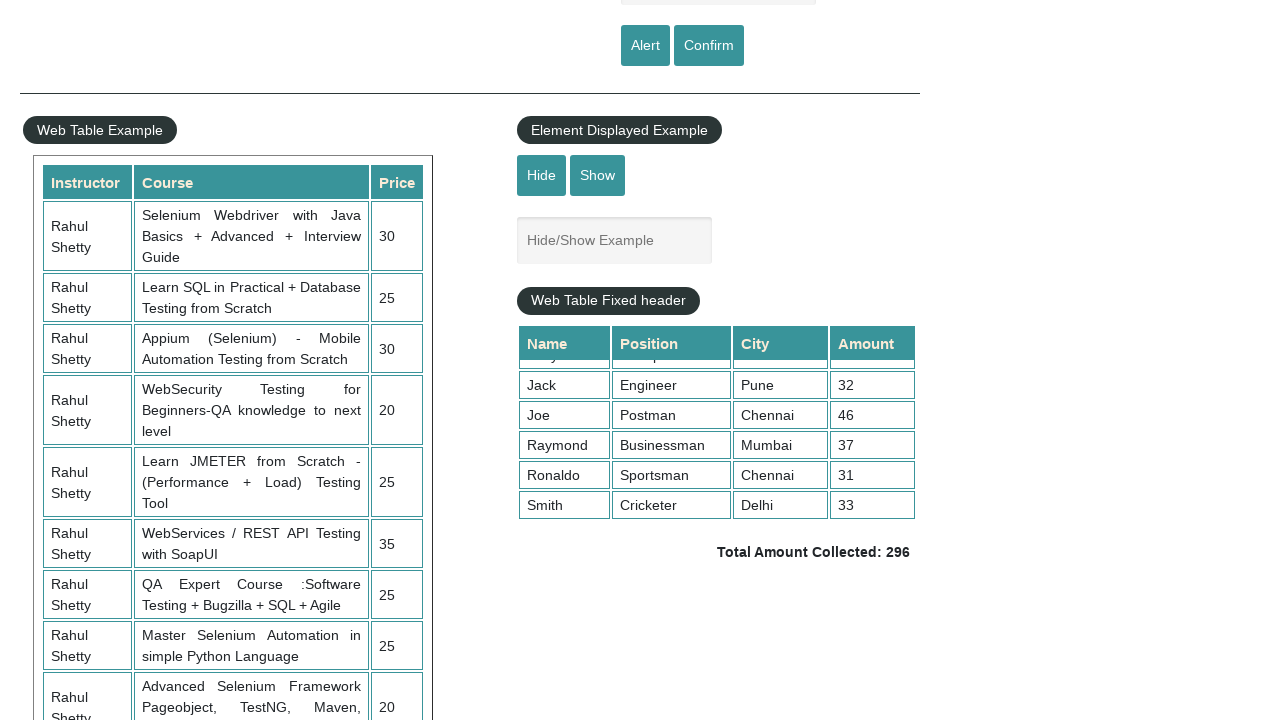

Verified that calculated sum (296) matches displayed total (296)
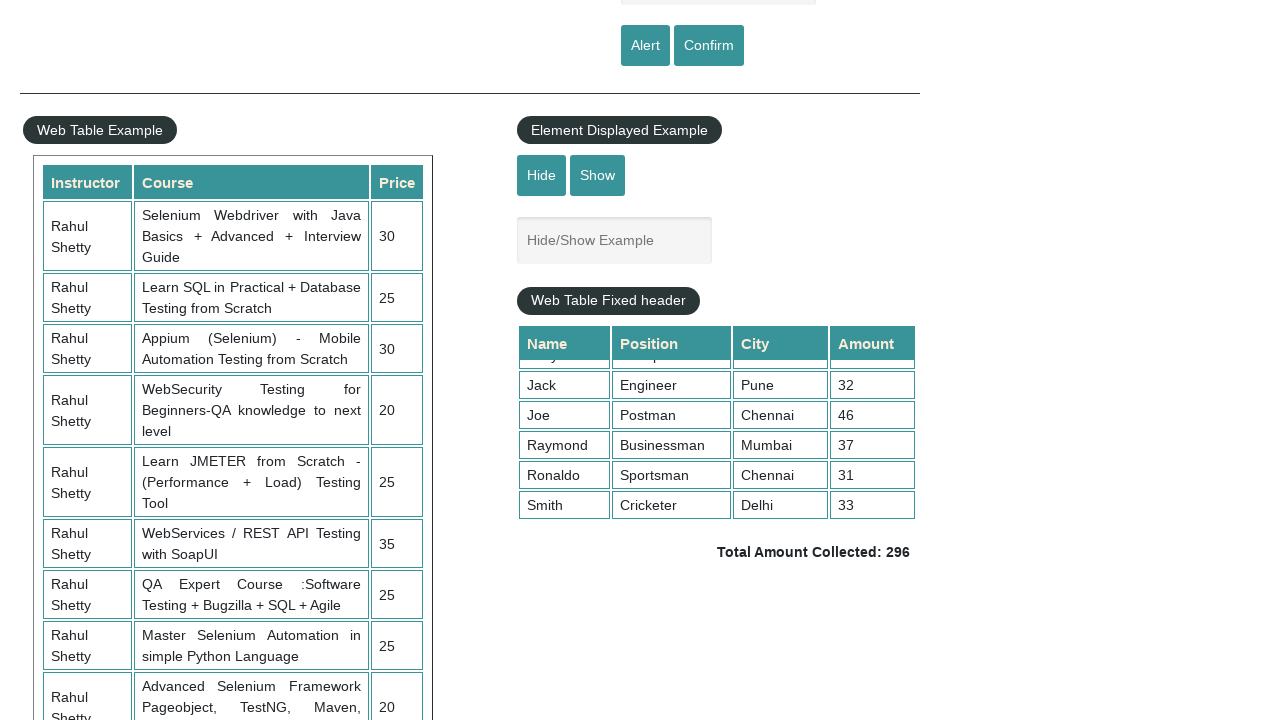

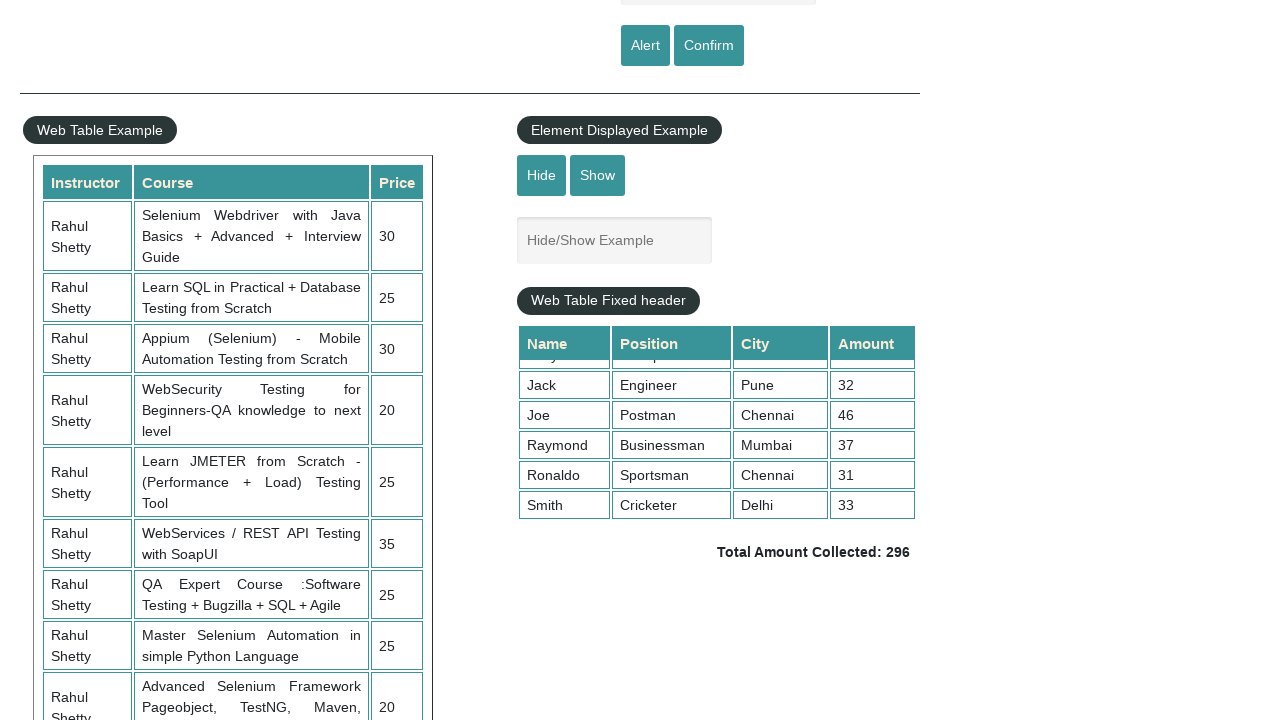